Tests an e-commerce shopping flow by searching for products containing "ber", adding all matching items to cart, proceeding to checkout, and applying a promo code

Starting URL: https://rahulshettyacademy.com/seleniumPractise/#/

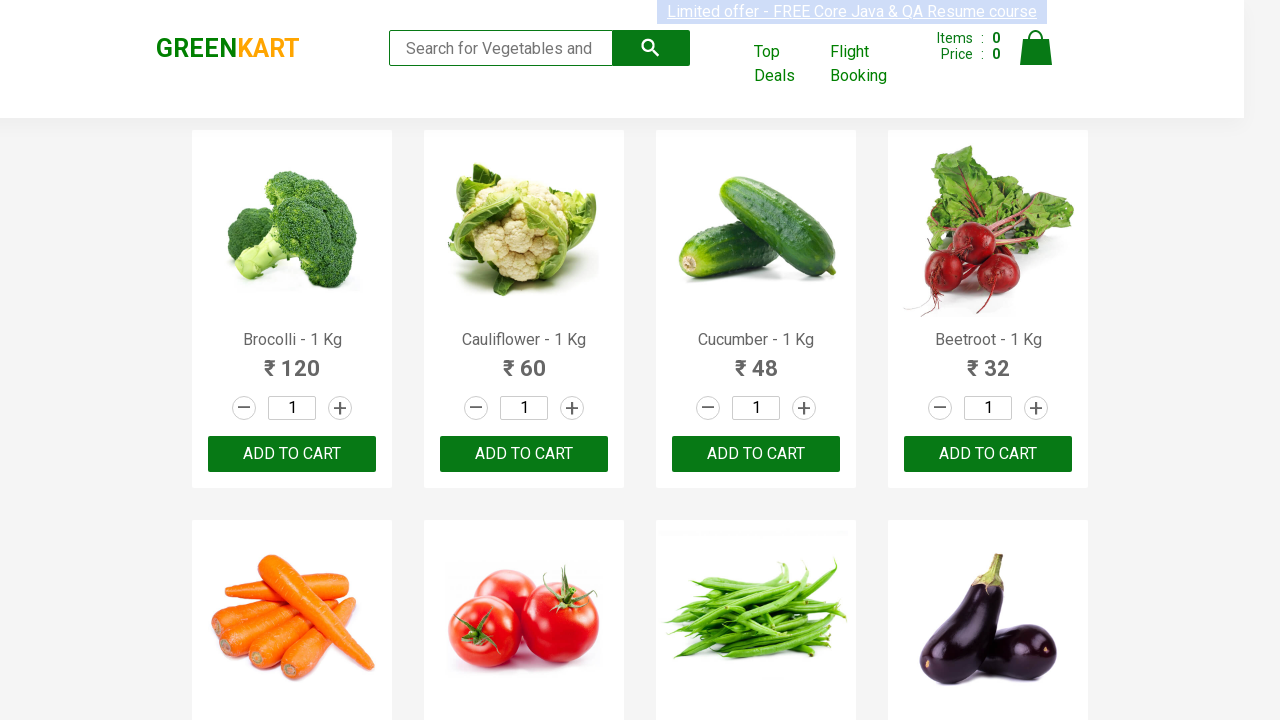

Filled search field with 'ber' to find products on input.search-keyword
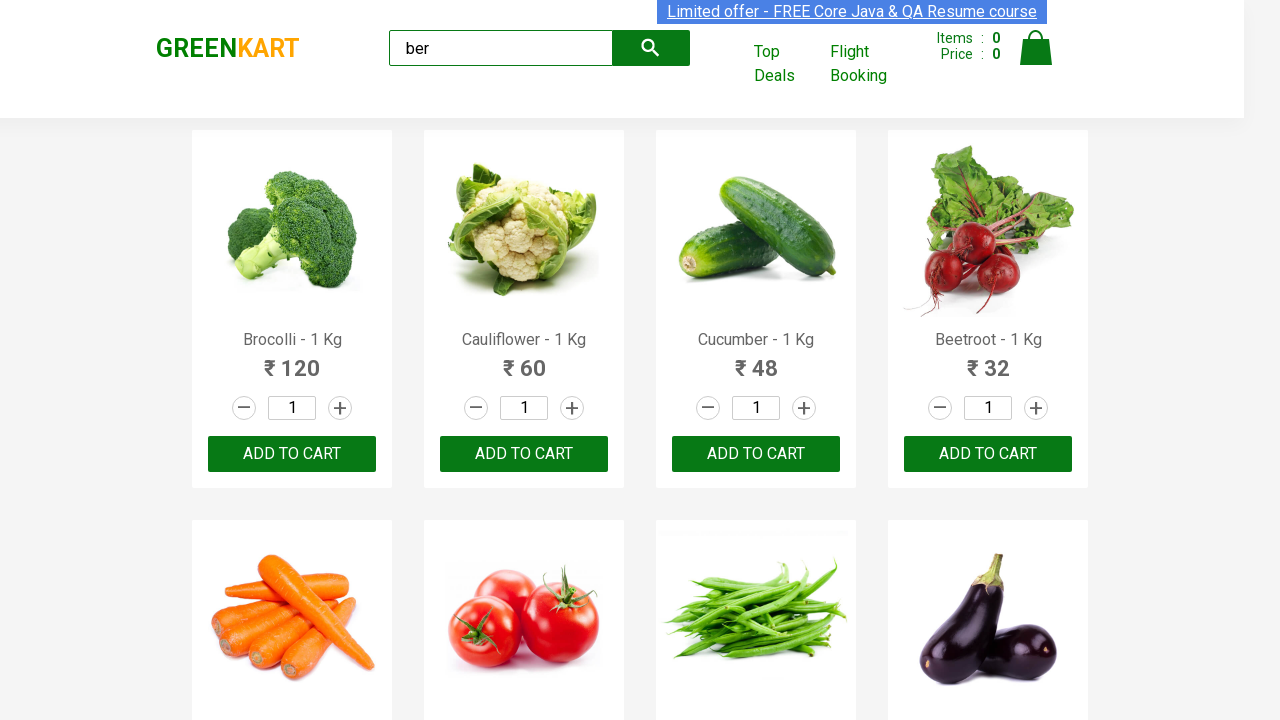

Waited 2 seconds for search results to load
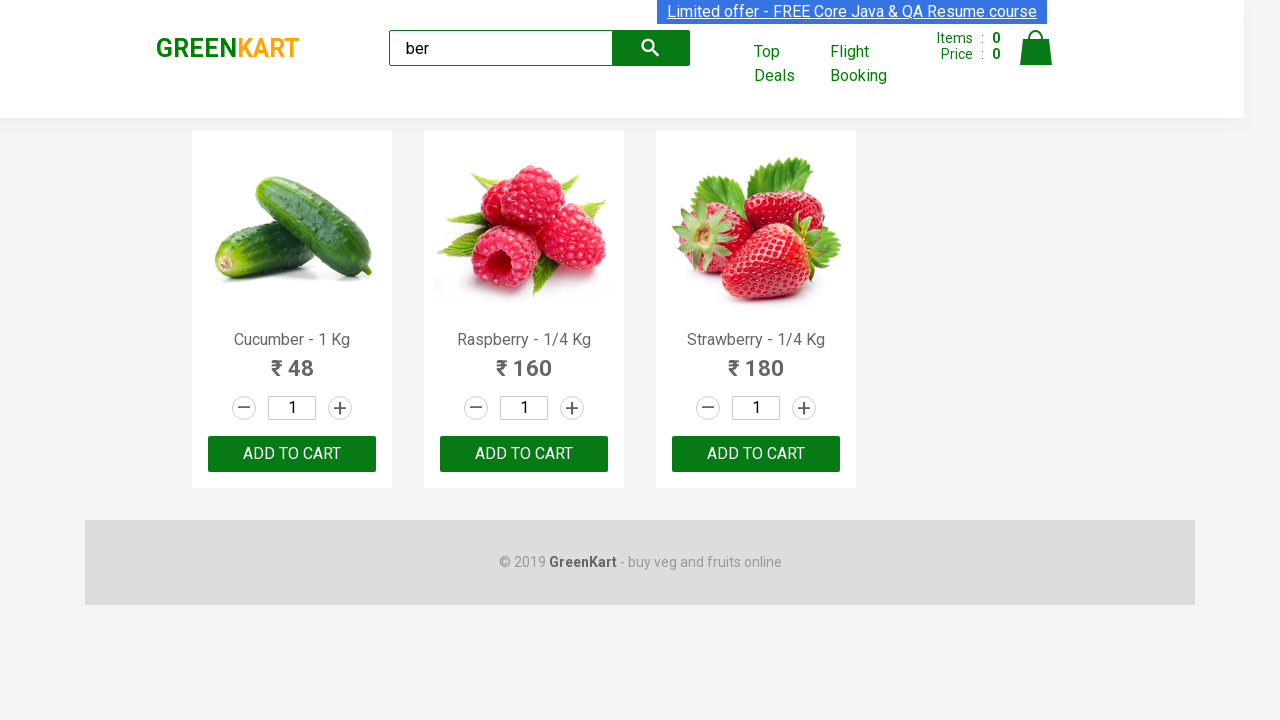

Found 3 'Add to cart' buttons for products containing 'ber'
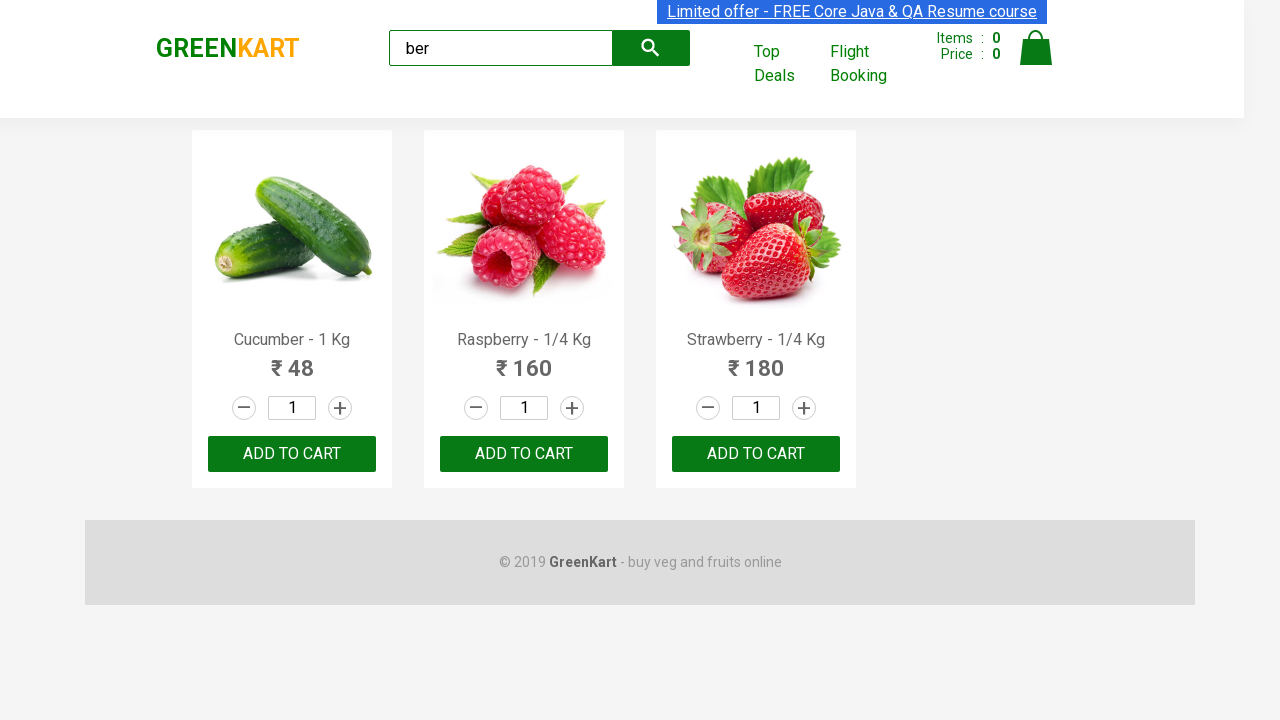

Clicked 'Add to cart' button 1 of 3 at (292, 454) on xpath=//div[@class='product-action']/button >> nth=0
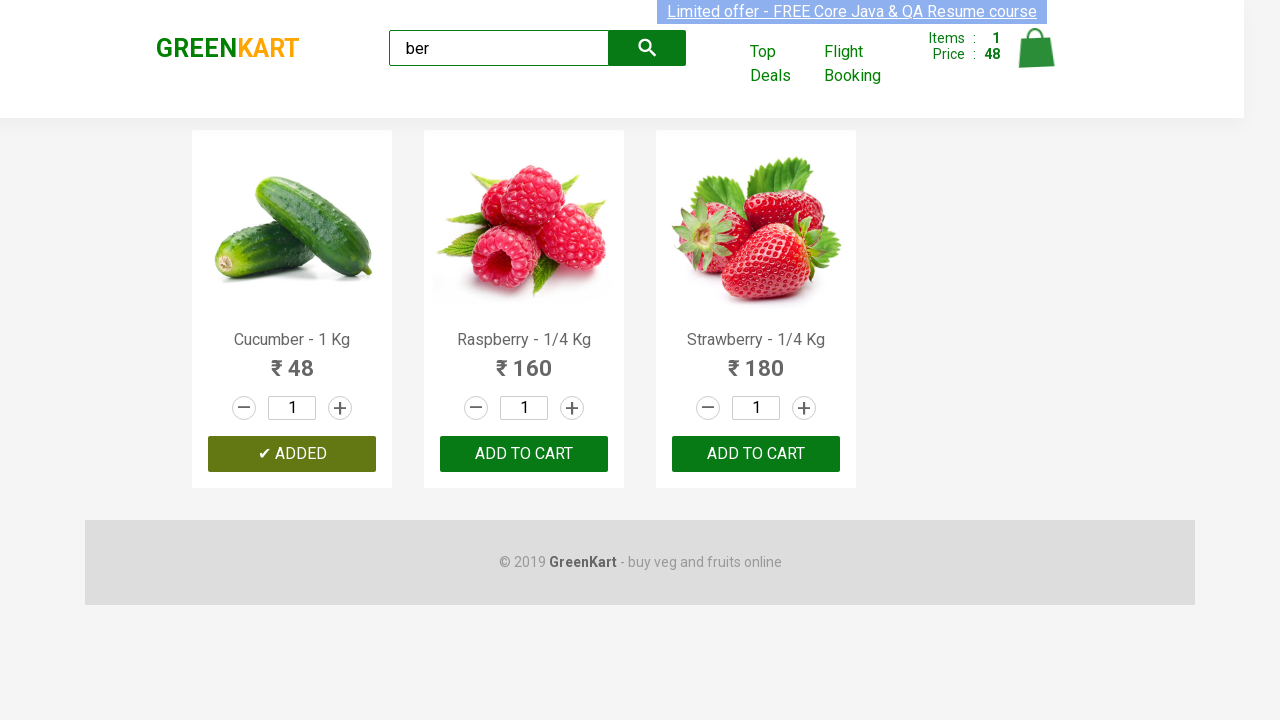

Clicked 'Add to cart' button 2 of 3 at (524, 454) on xpath=//div[@class='product-action']/button >> nth=1
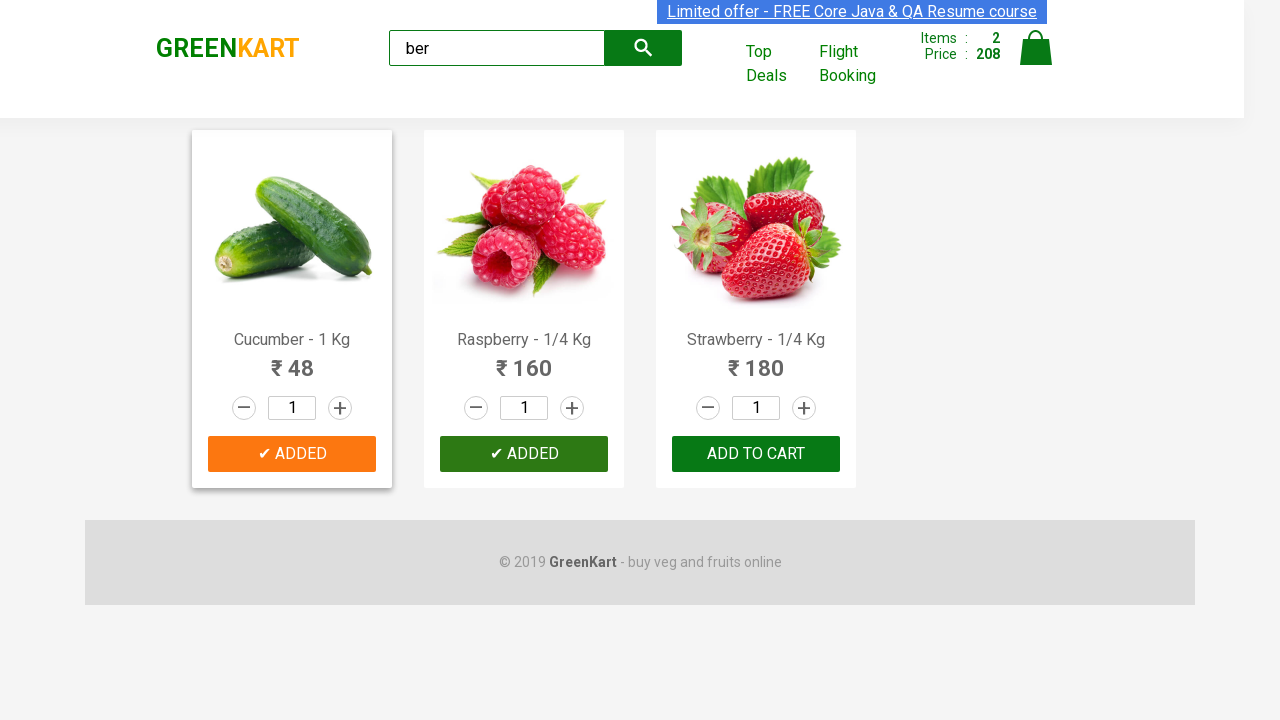

Clicked 'Add to cart' button 3 of 3 at (756, 454) on xpath=//div[@class='product-action']/button >> nth=2
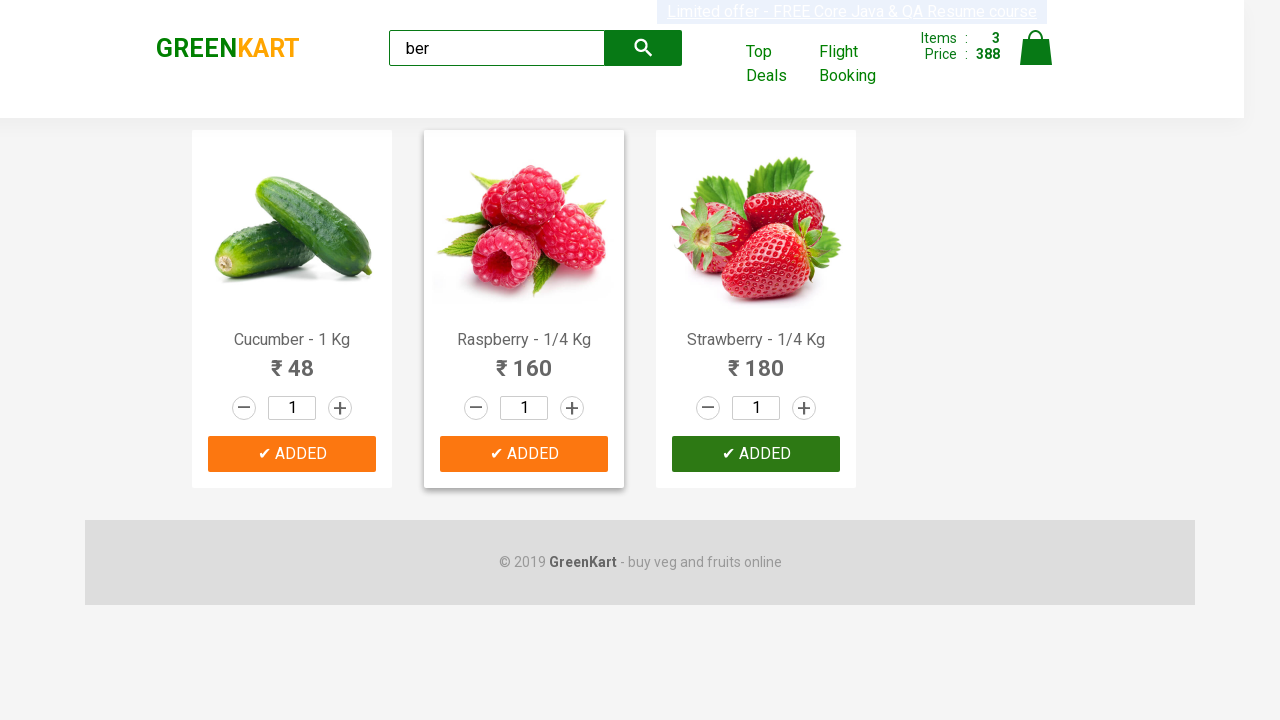

Clicked on cart icon to view shopping cart at (1036, 48) on img[alt='Cart']
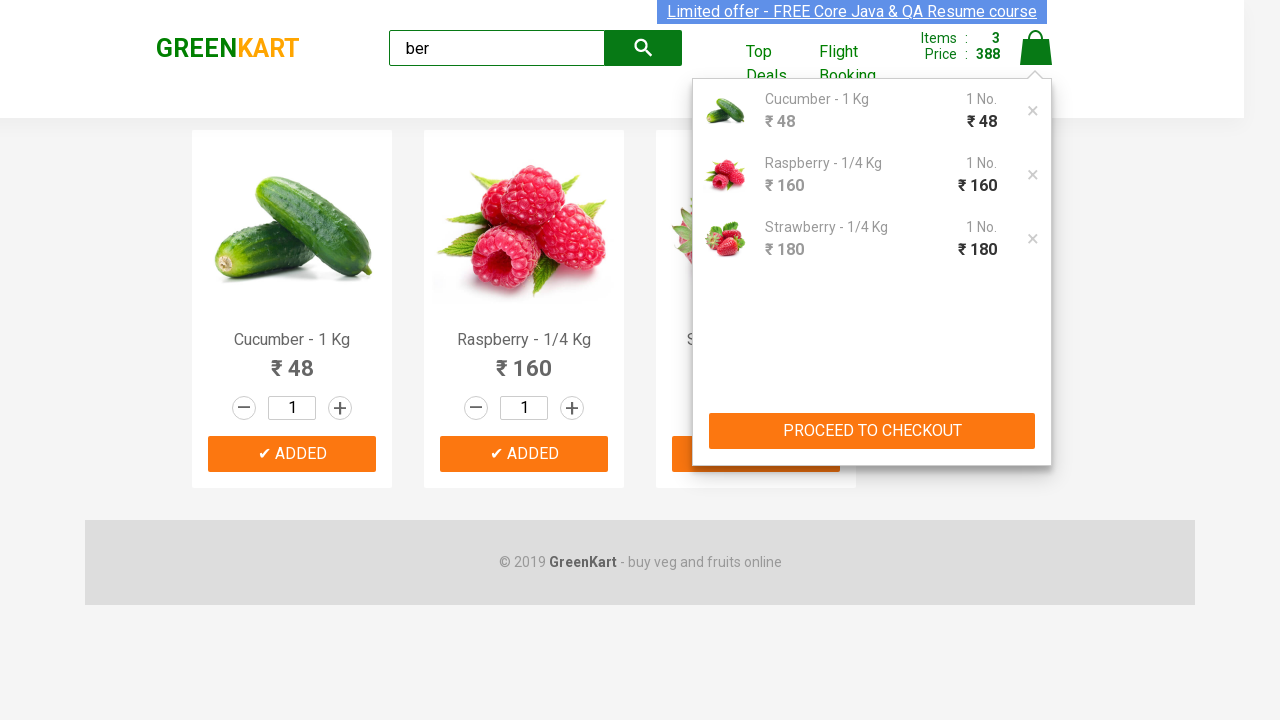

Clicked 'PROCEED TO CHECKOUT' button at (872, 431) on xpath=//button[text()='PROCEED TO CHECKOUT']
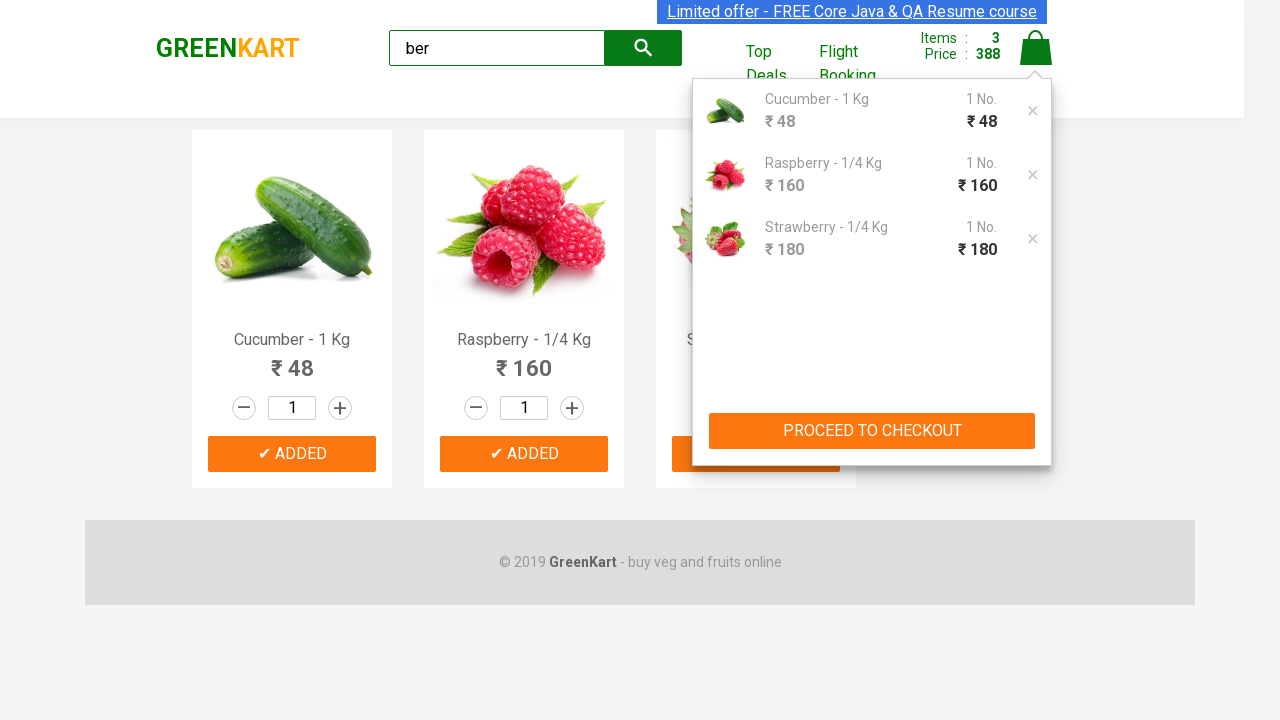

Entered promo code 'rahulshettyacademy' on .promoCode
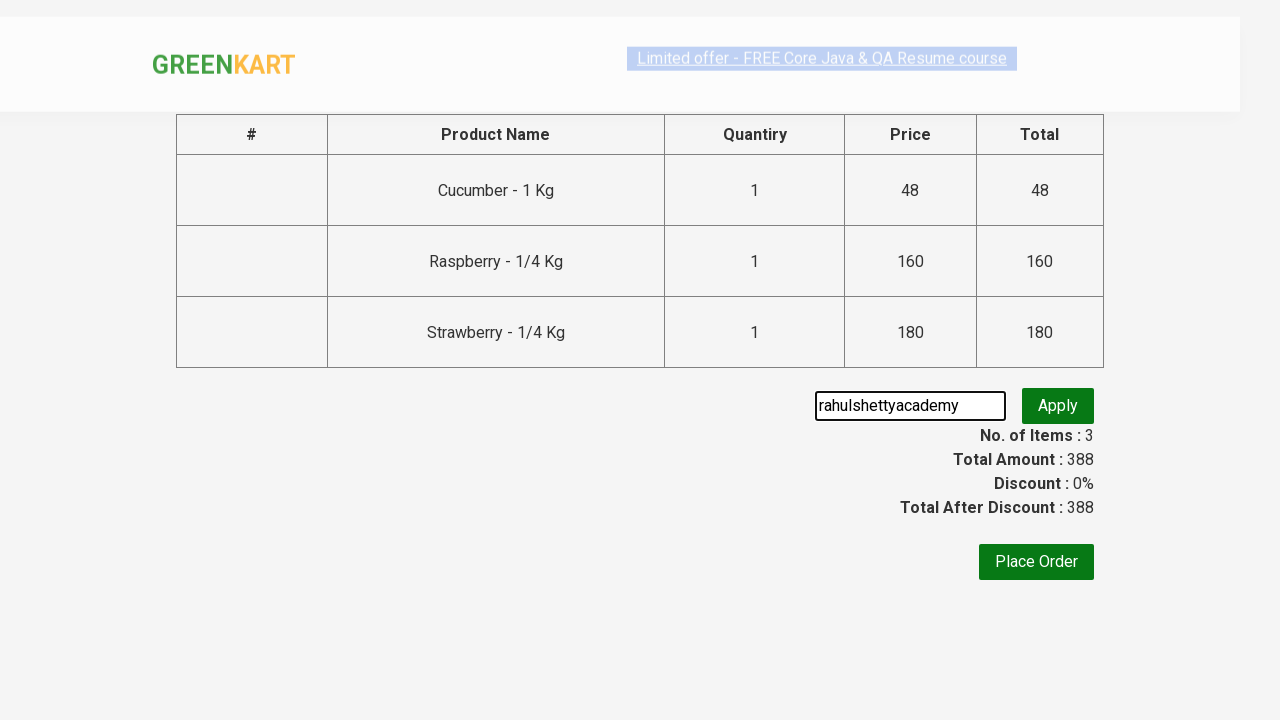

Clicked apply promo button at (1058, 406) on .promoBtn
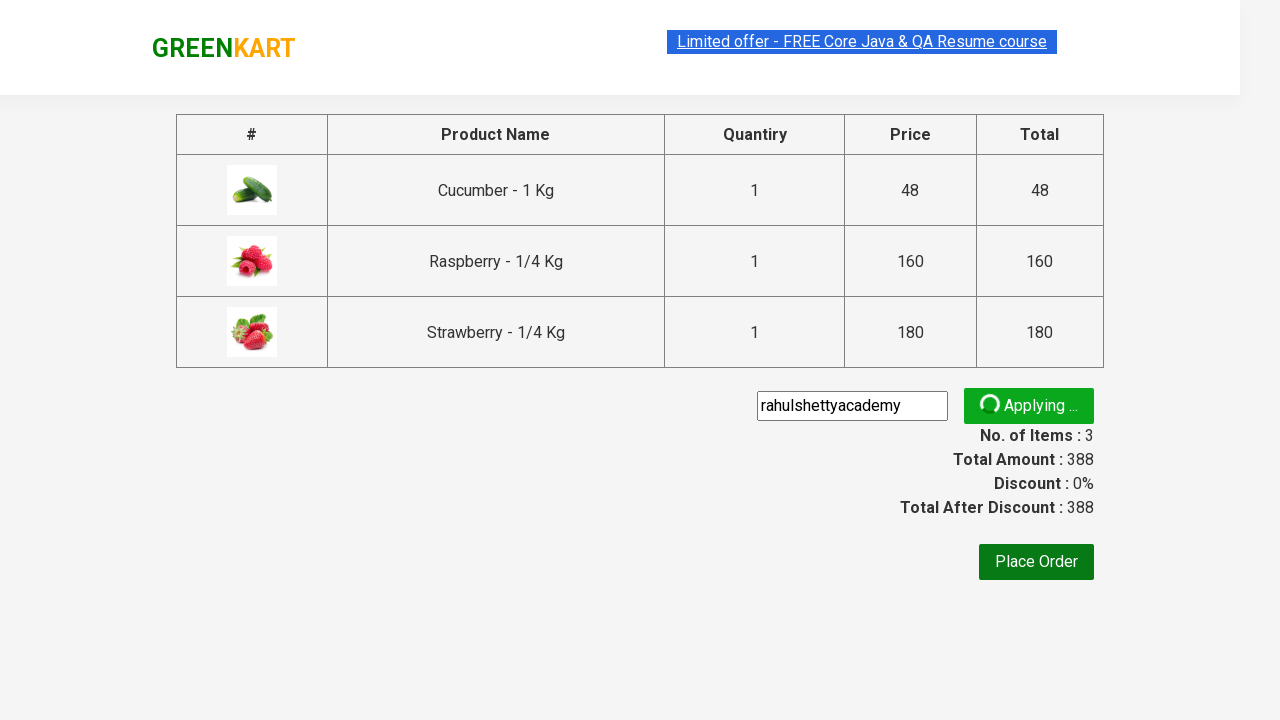

Promo code successfully applied - discount information displayed
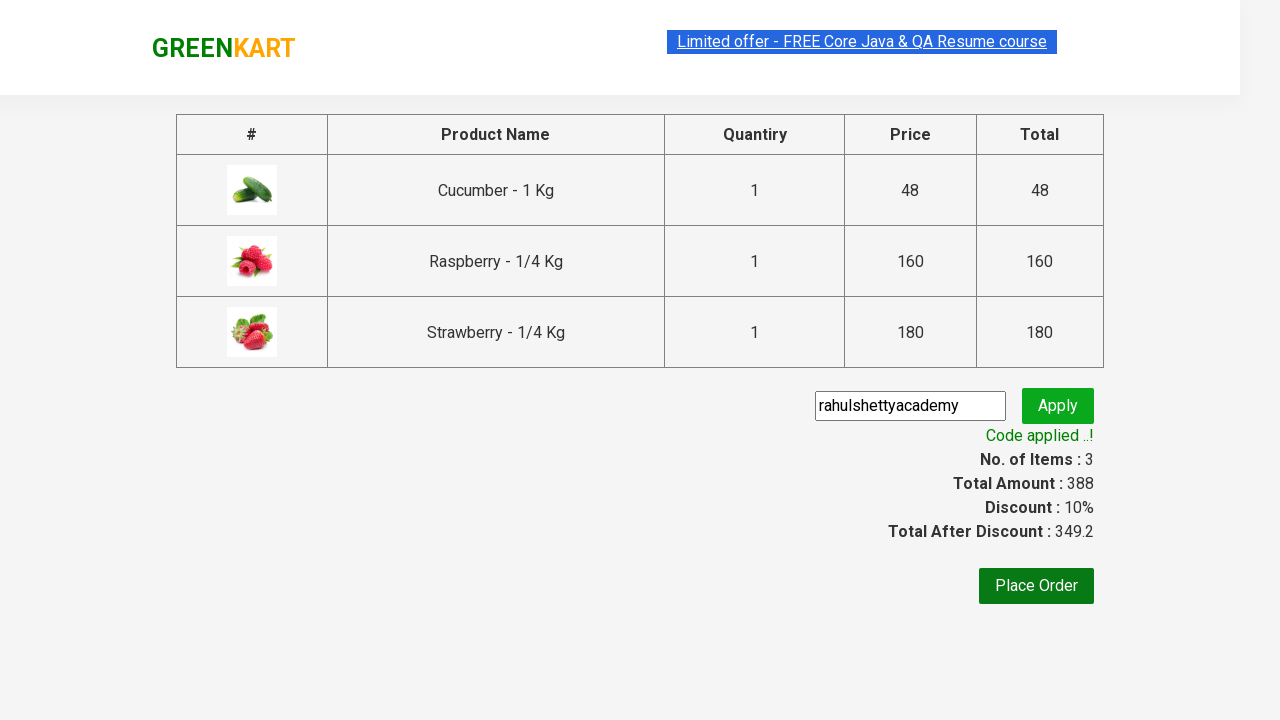

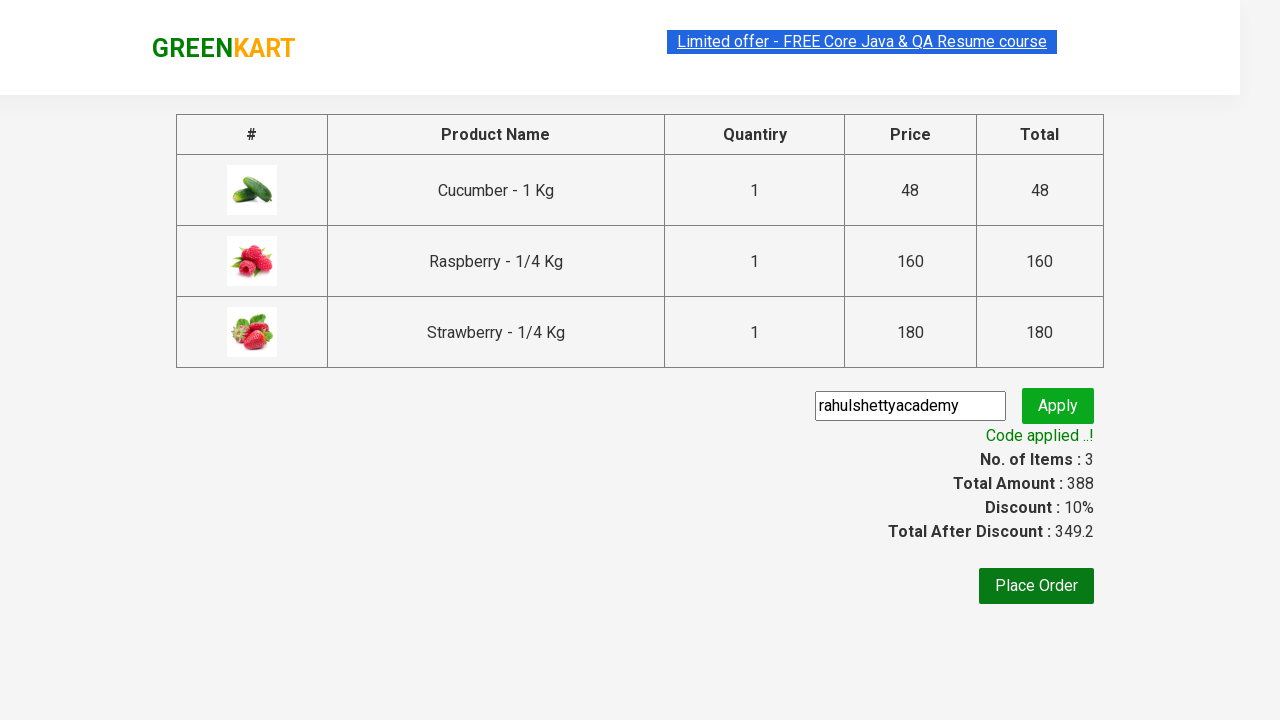